Tests tooltip functionality by clicking on a tooltip element and interacting with the tooltip content

Starting URL: https://practice-automation.com/popups/

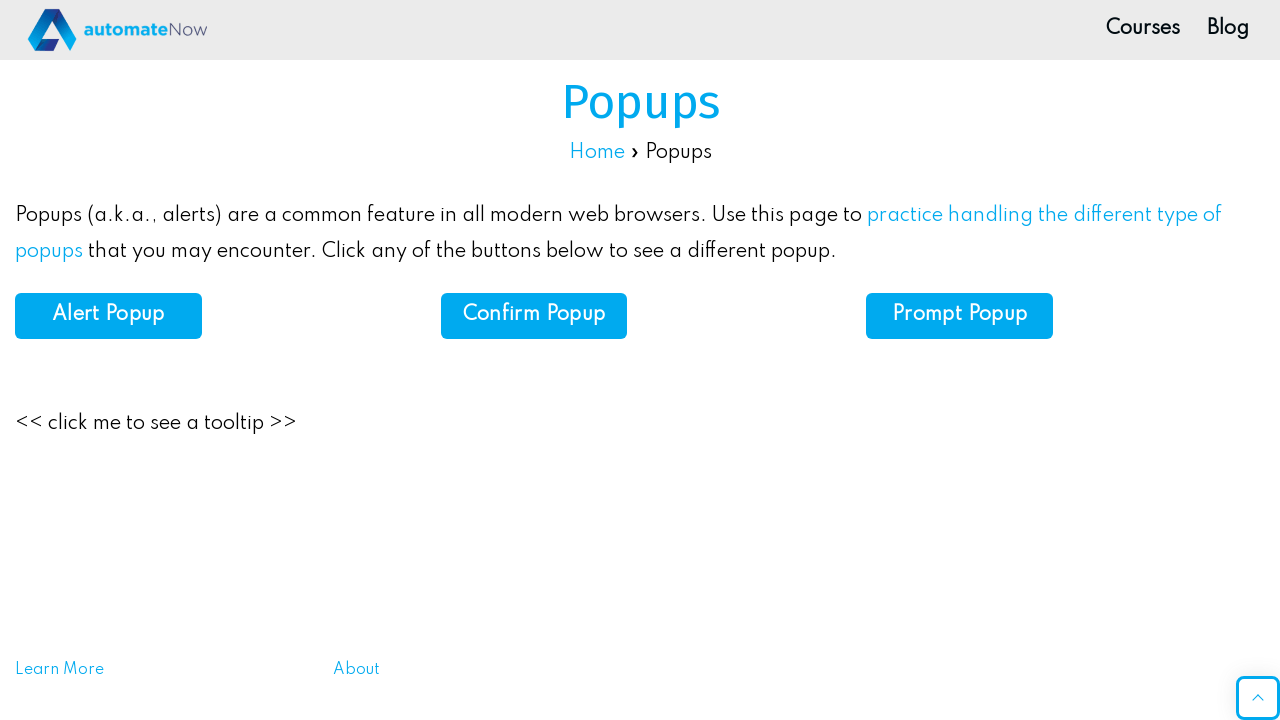

Clicked on tooltip trigger element at (156, 424) on xpath=//div[@class='tooltip_1']
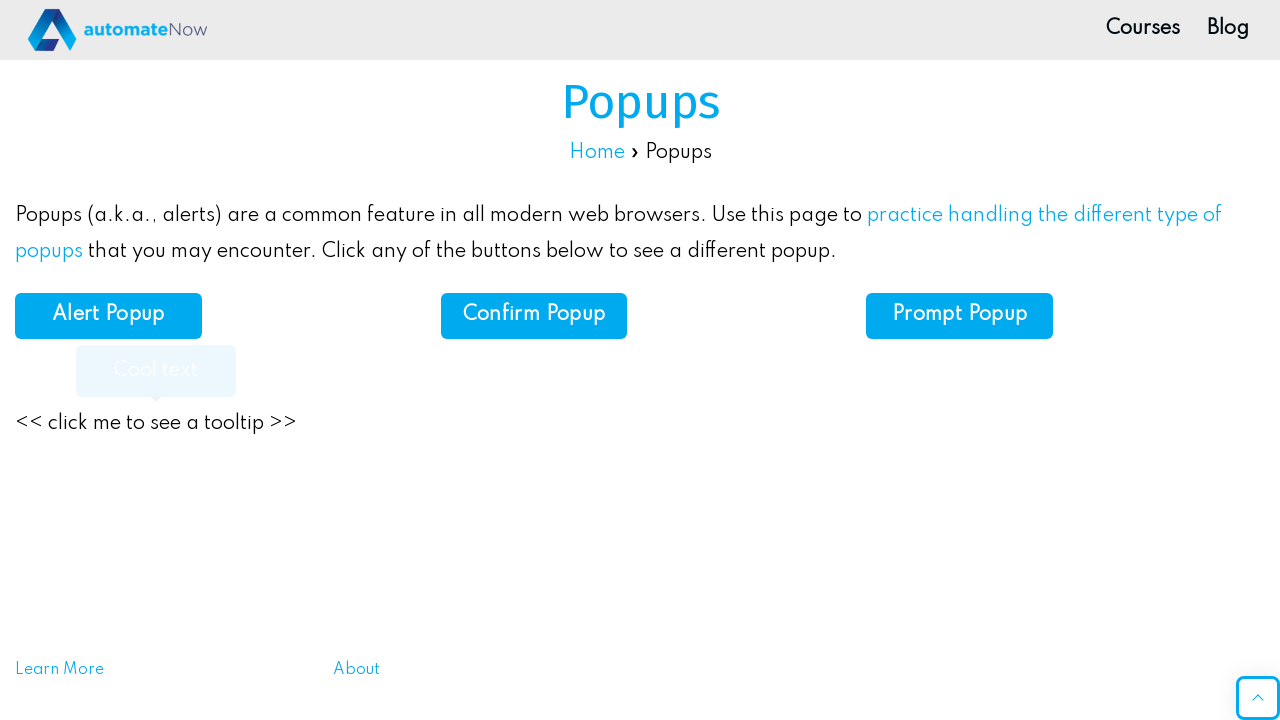

Tooltip appeared and loaded
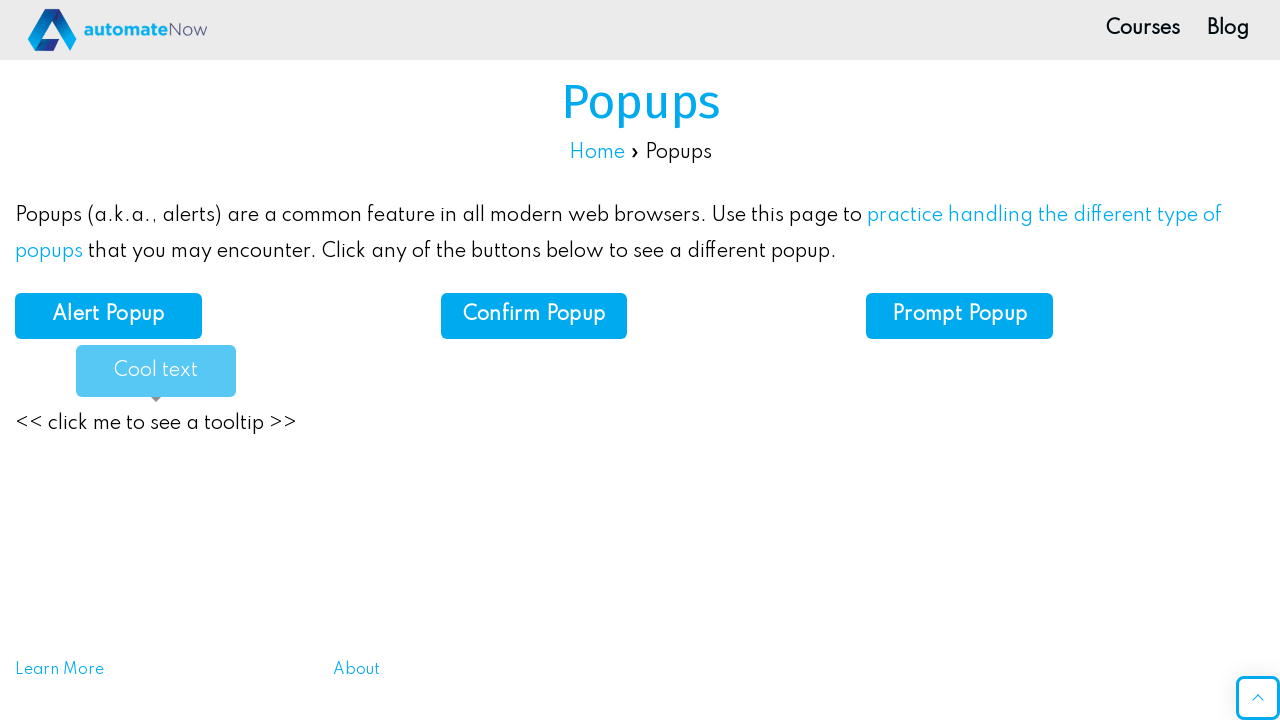

Clicked on tooltip content at (156, 371) on #myTooltip
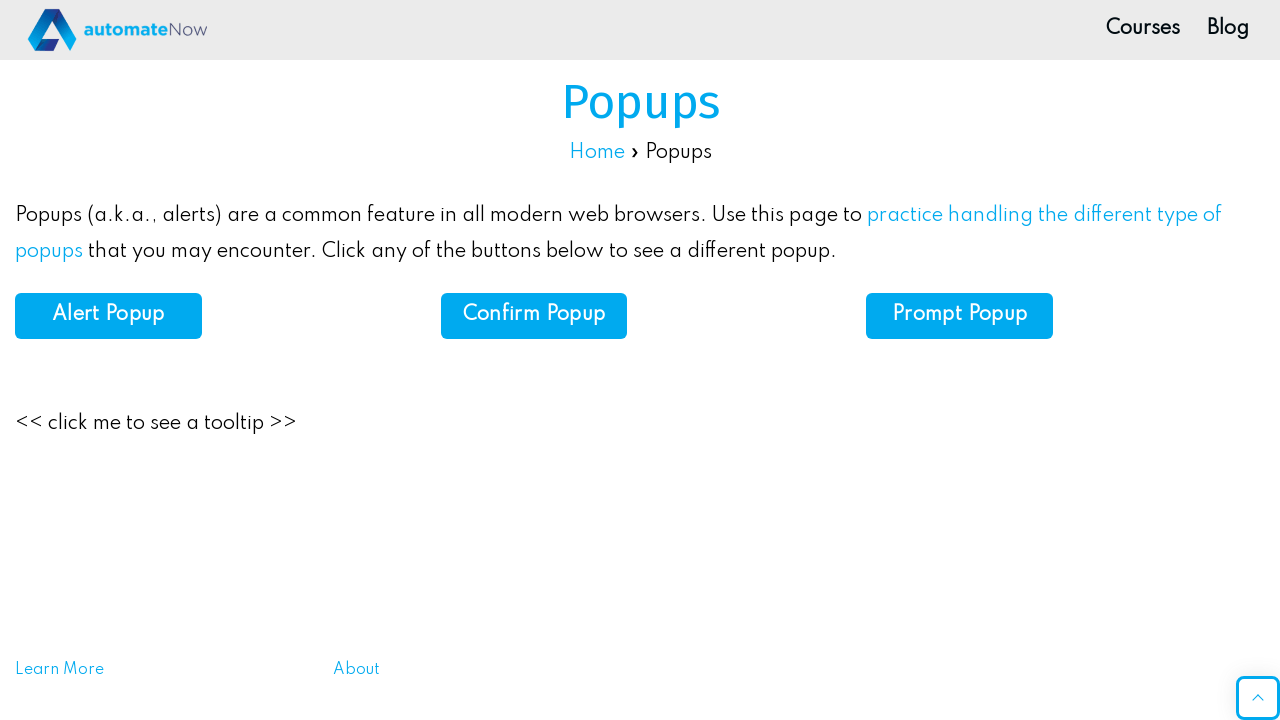

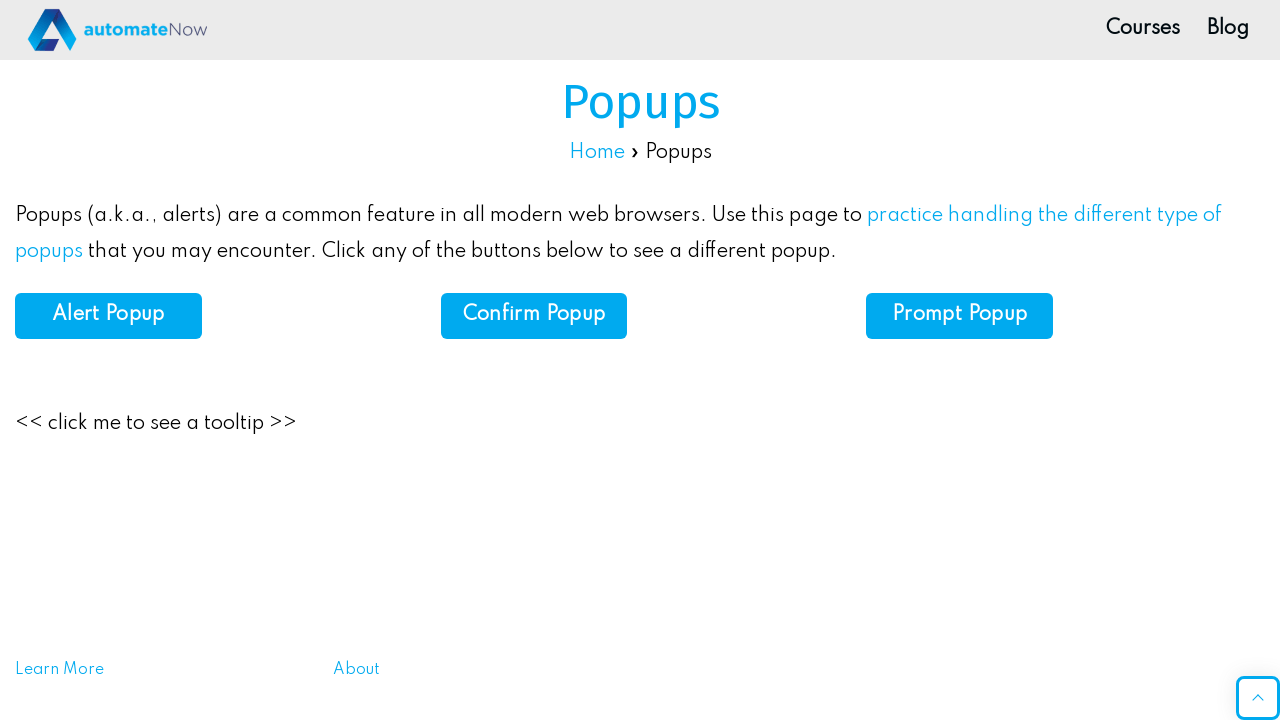